Refactored version that tests element visibility and fills email textbox, clicks age radio button, and fills education textarea if they are displayed

Starting URL: https://automationfc.github.io/basic-form/index.html

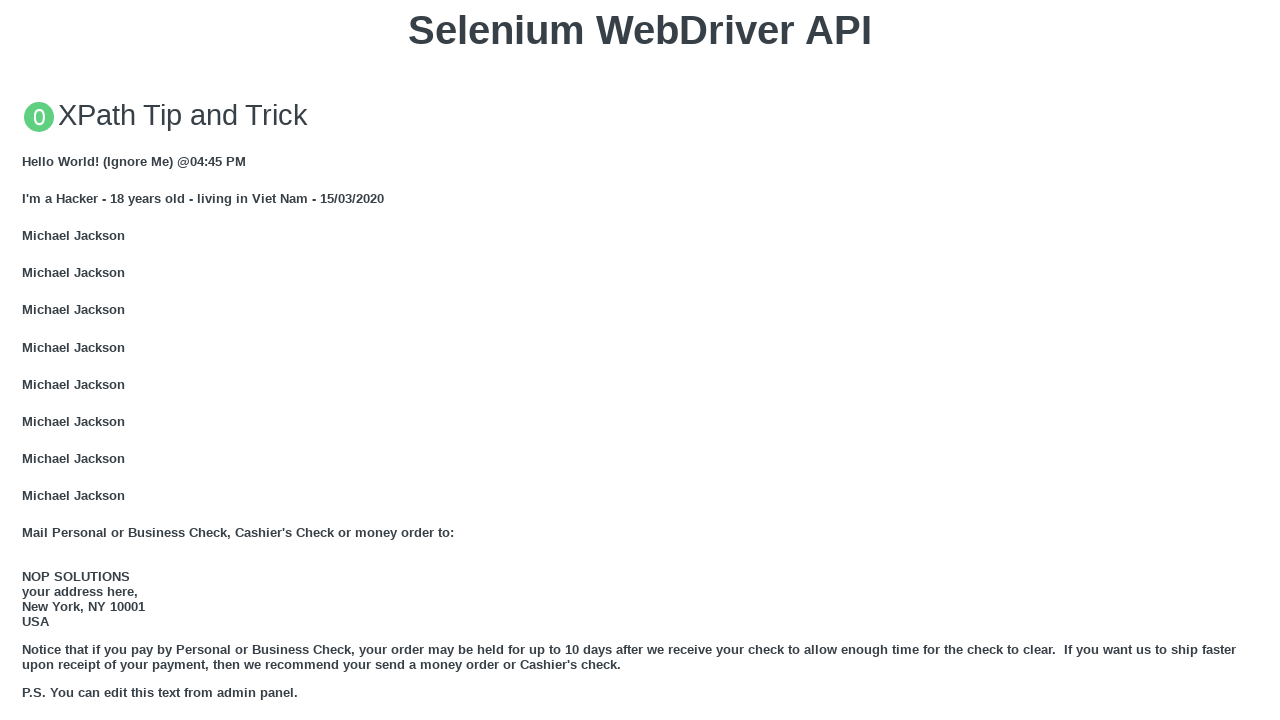

Checked if email textbox is displayed
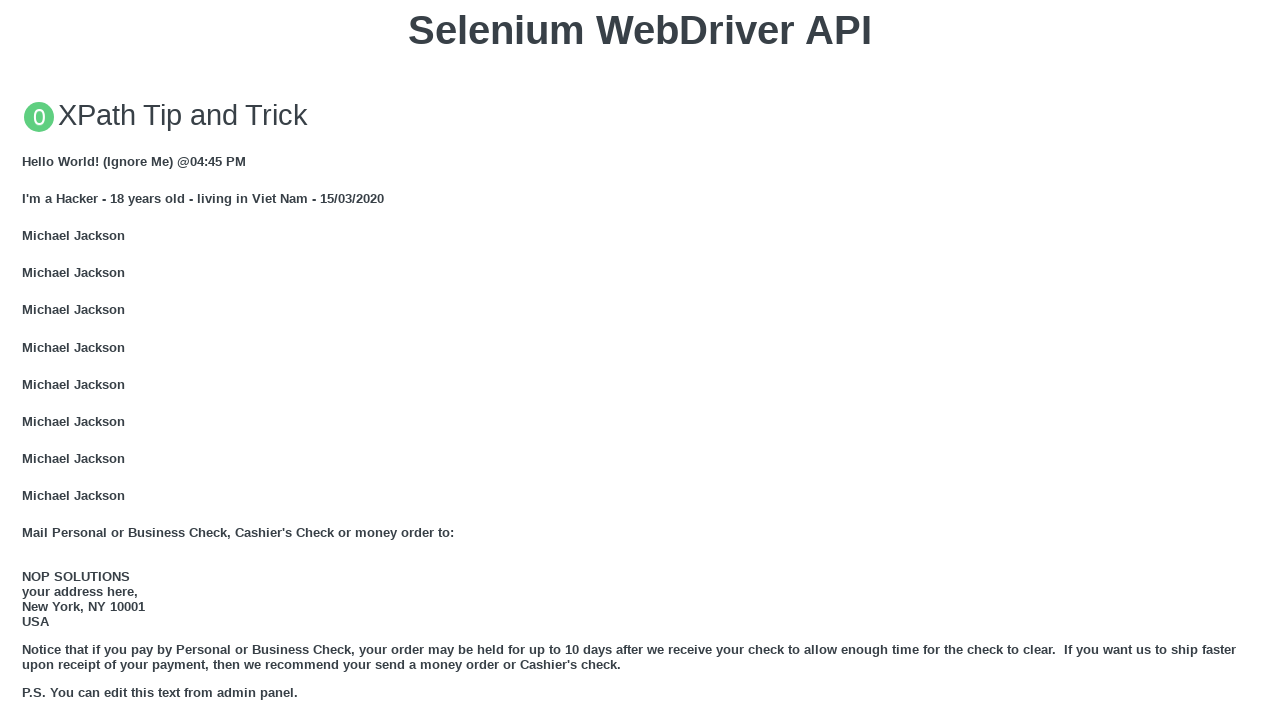

Filled email textbox with 'Automation Testing' on #mail
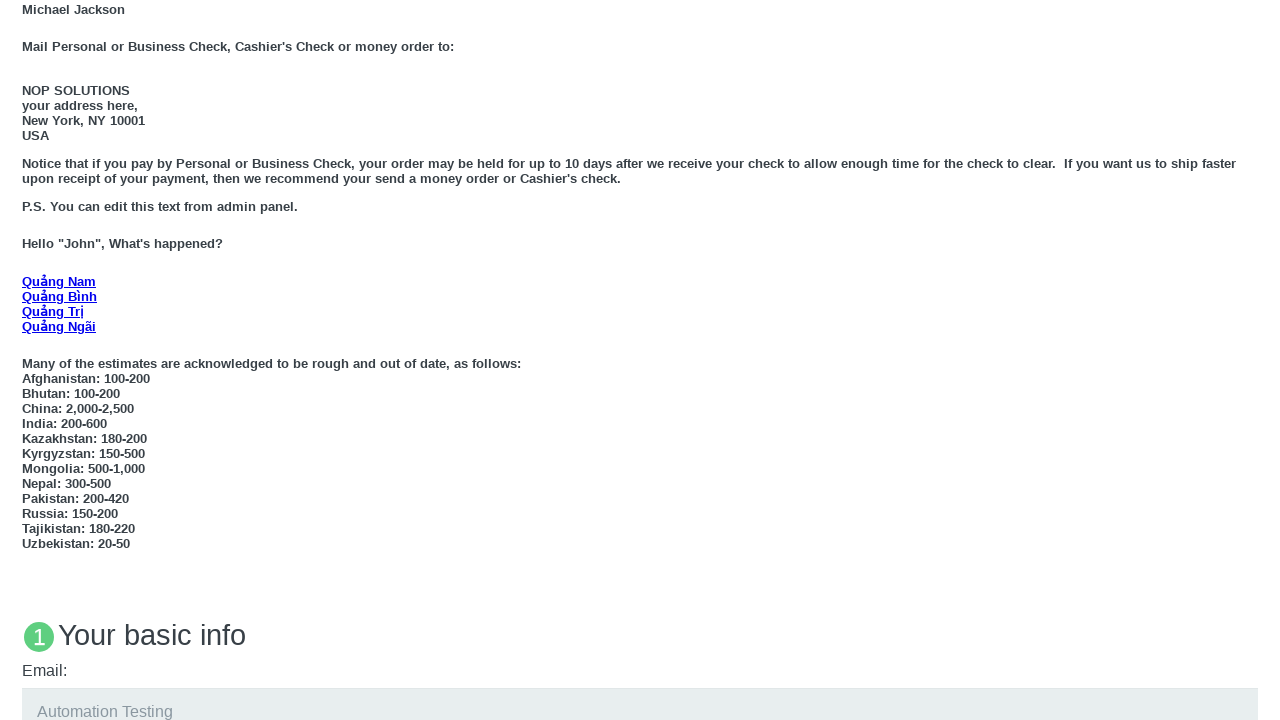

Checked if age over 18 radio button is displayed
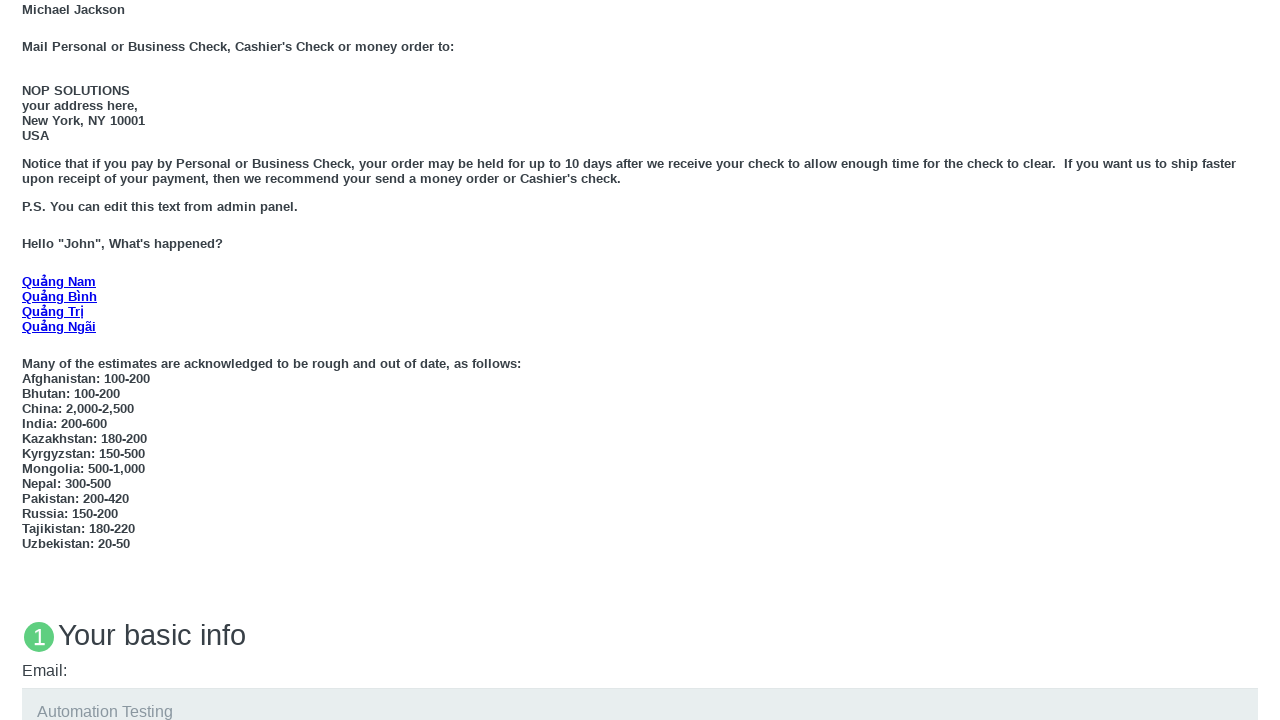

Clicked age over 18 radio button at (28, 360) on #over_18
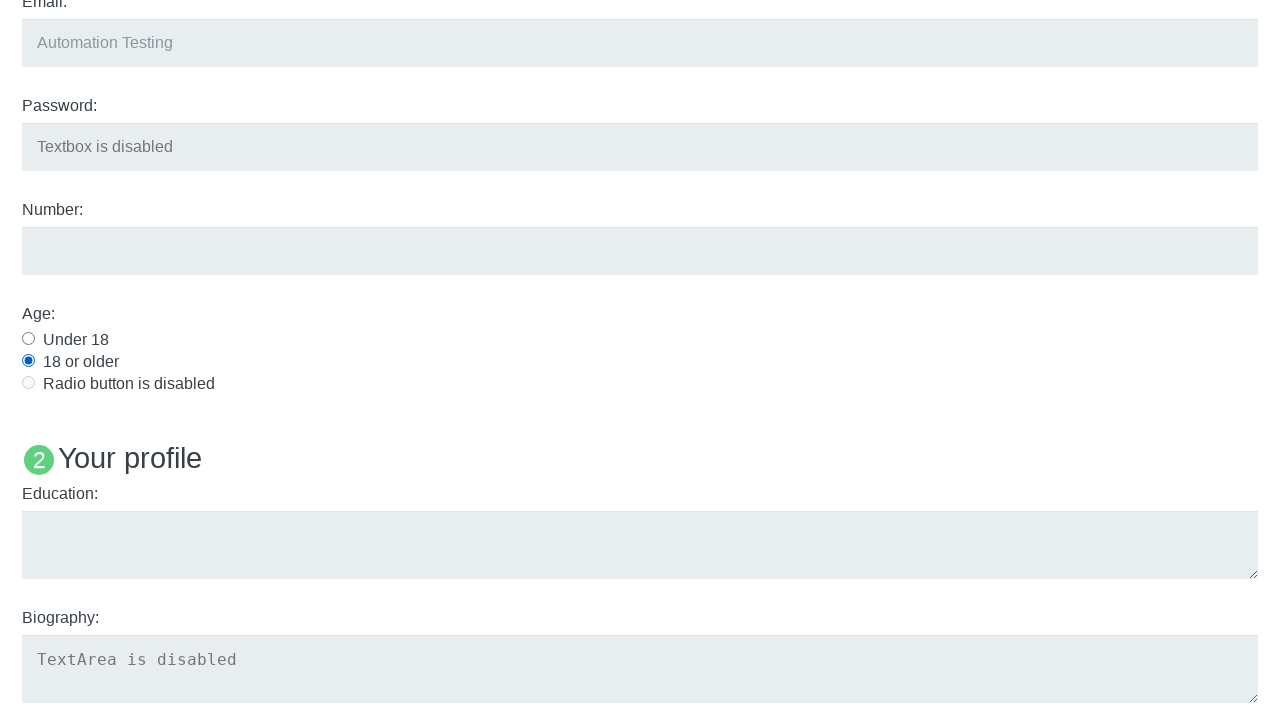

Checked if education textarea is displayed
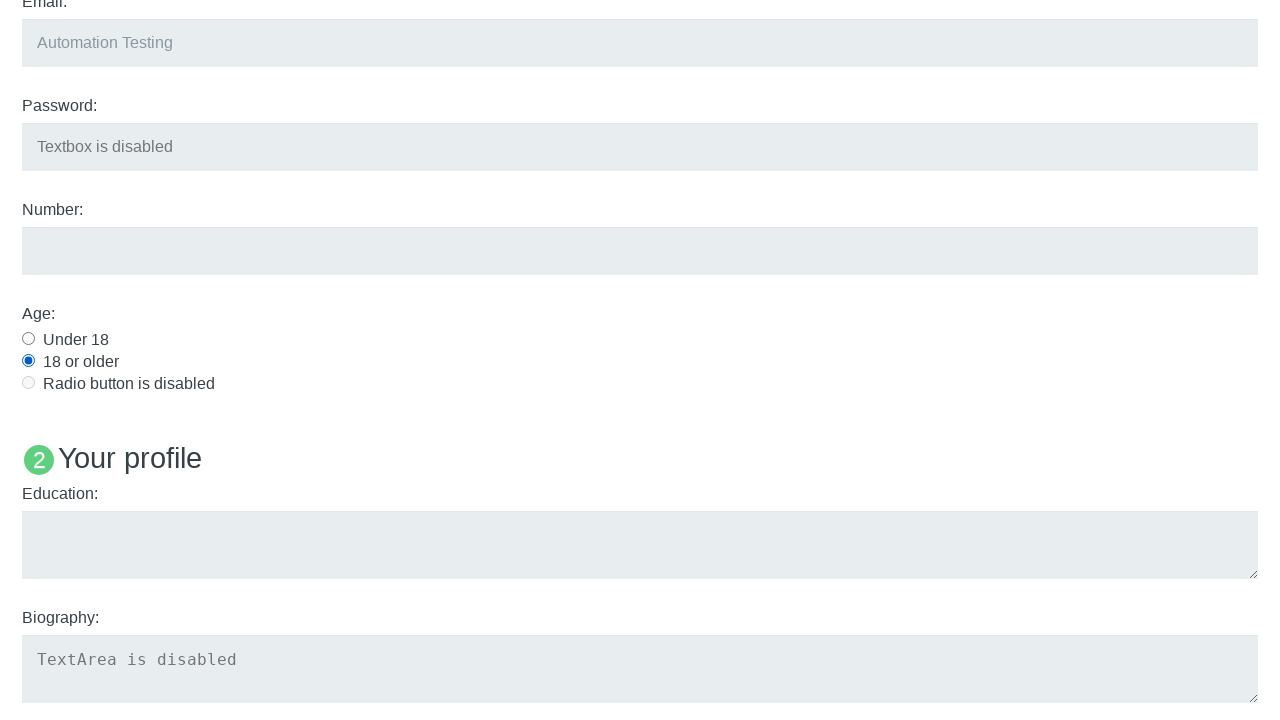

Filled education textarea with 'Automation Testing' on #edu
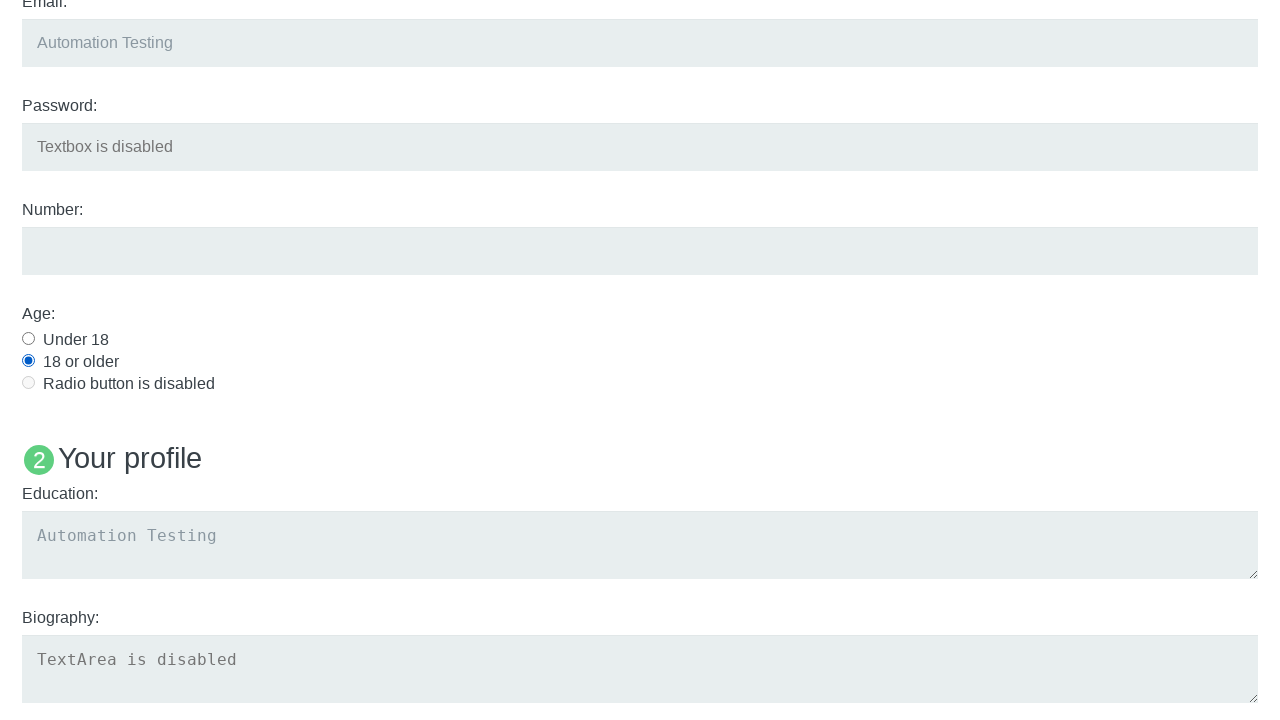

Verified that 'Name: User5' text is not displayed
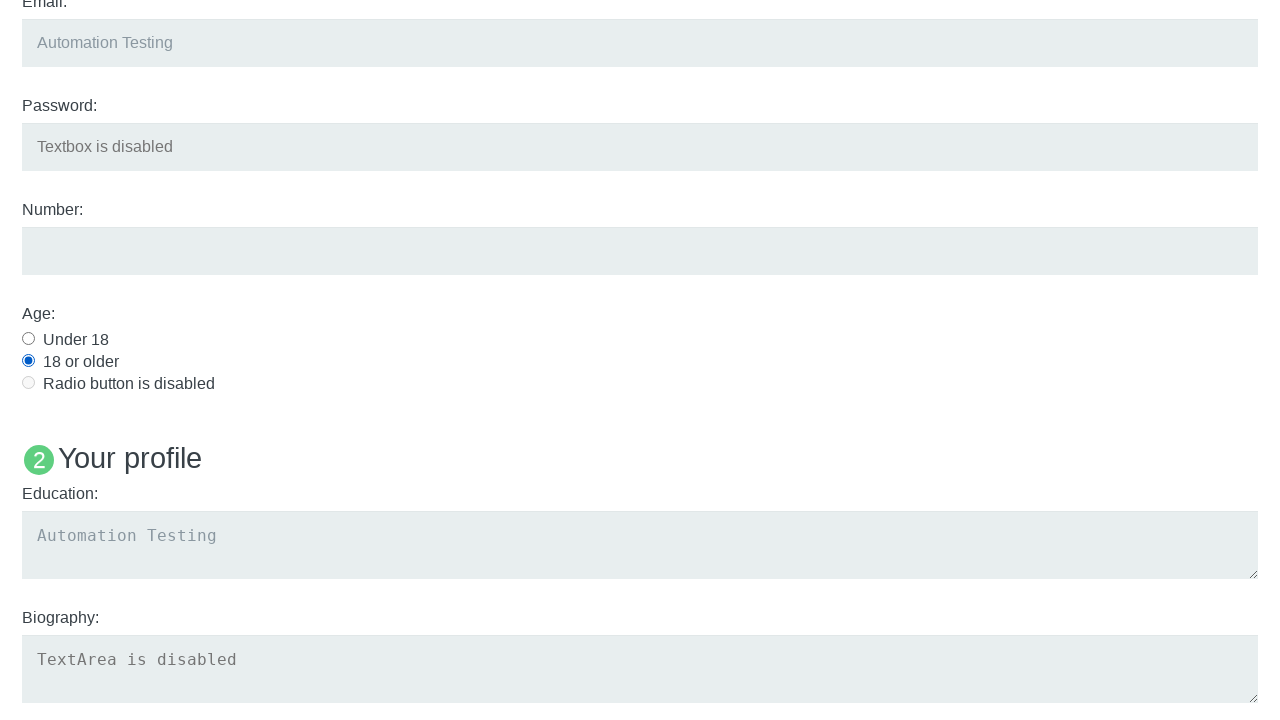

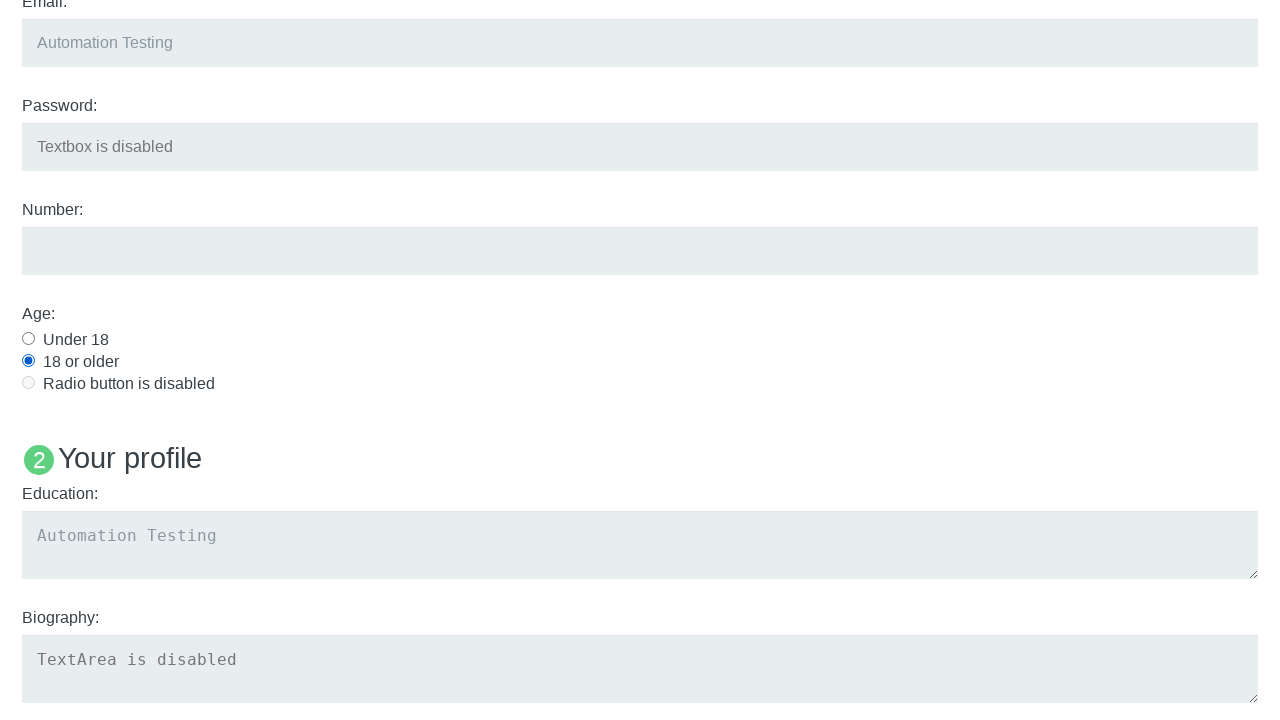